Tests radio button selection and autocomplete input field on a practice automation page by clicking radio button 3 and entering text in the suggestion field

Starting URL: https://rahulshettyacademy.com/AutomationPractice/

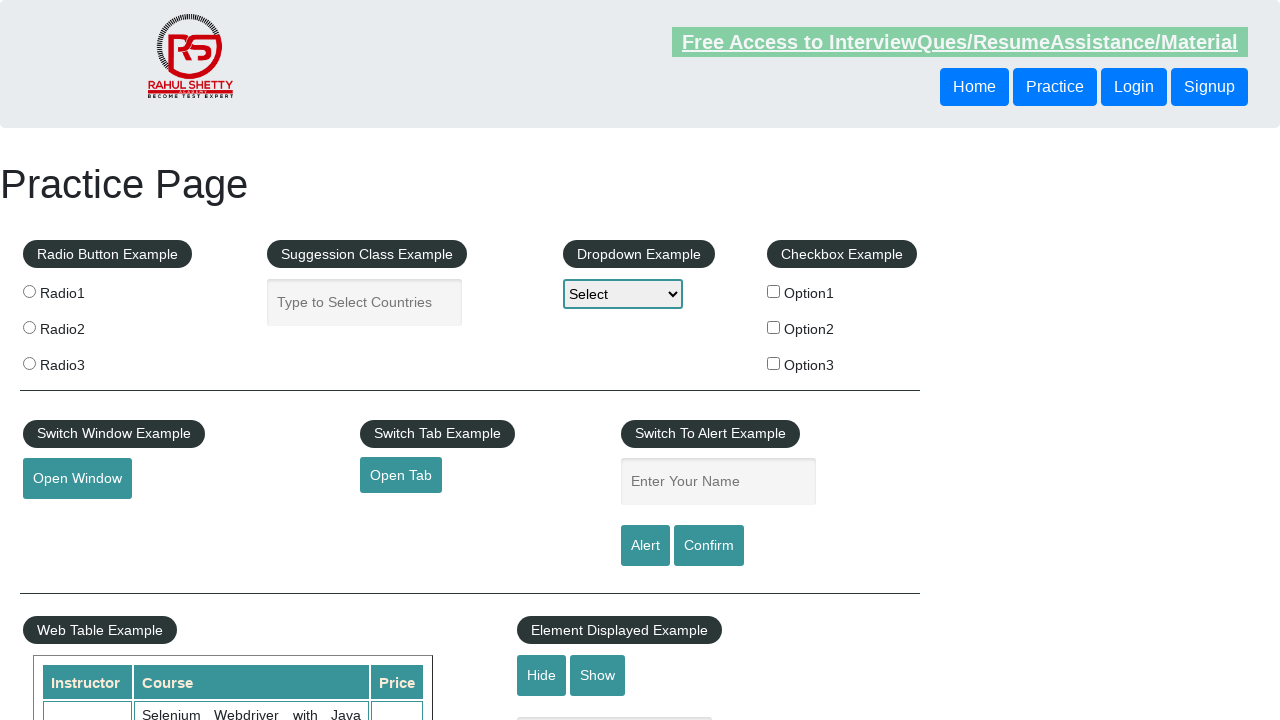

Clicked radio button 3 at (29, 363) on input[value='radio3']
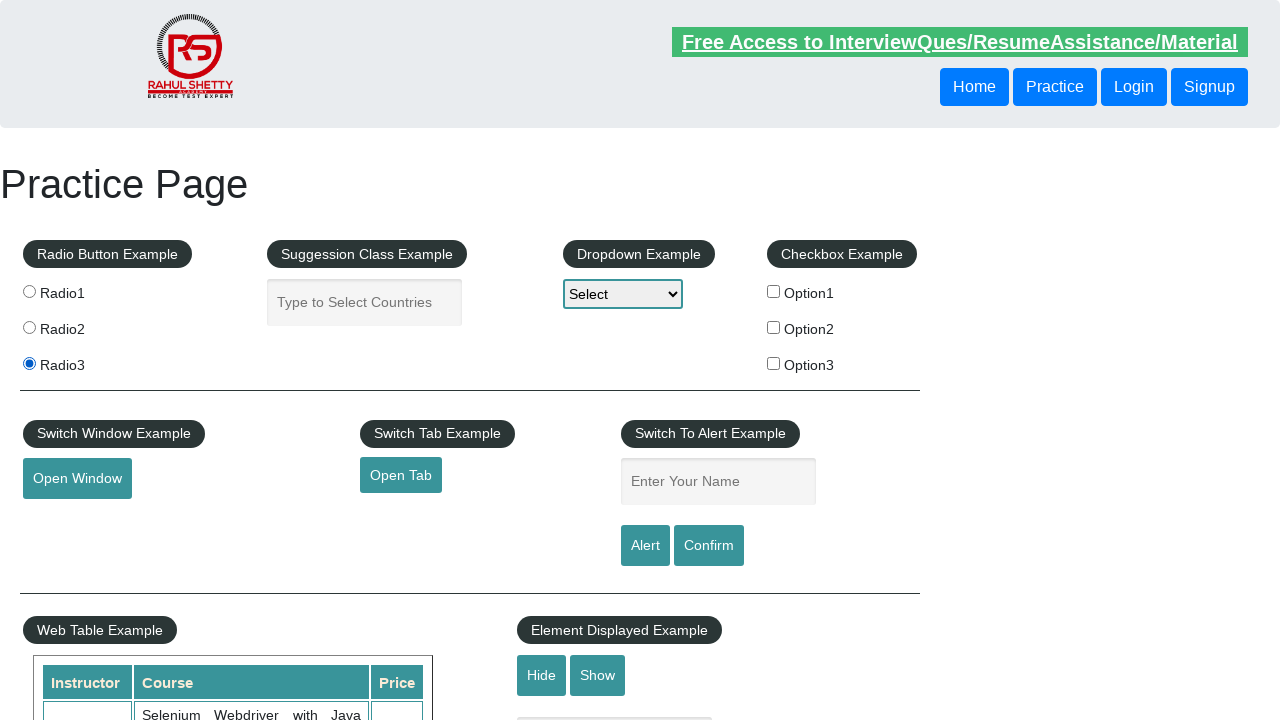

Filled autocomplete suggestion field with 'Keep working!' on #autocomplete
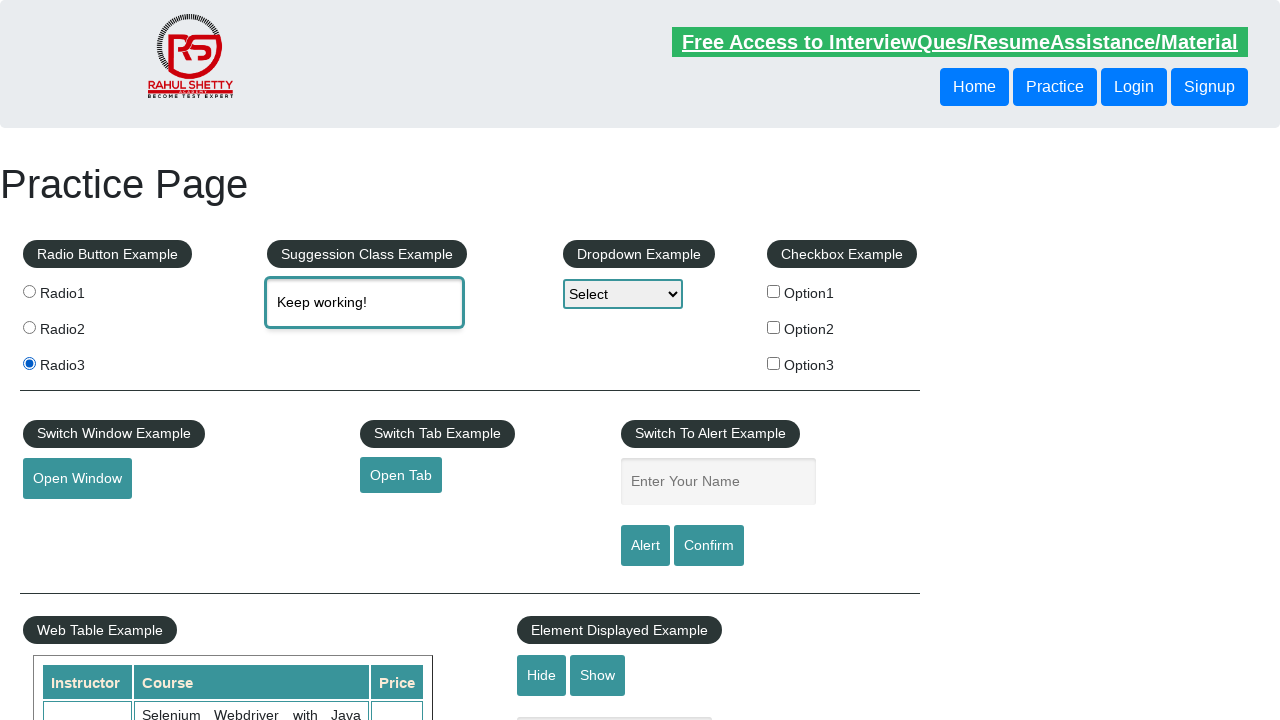

Waited for autocomplete suggestions to appear
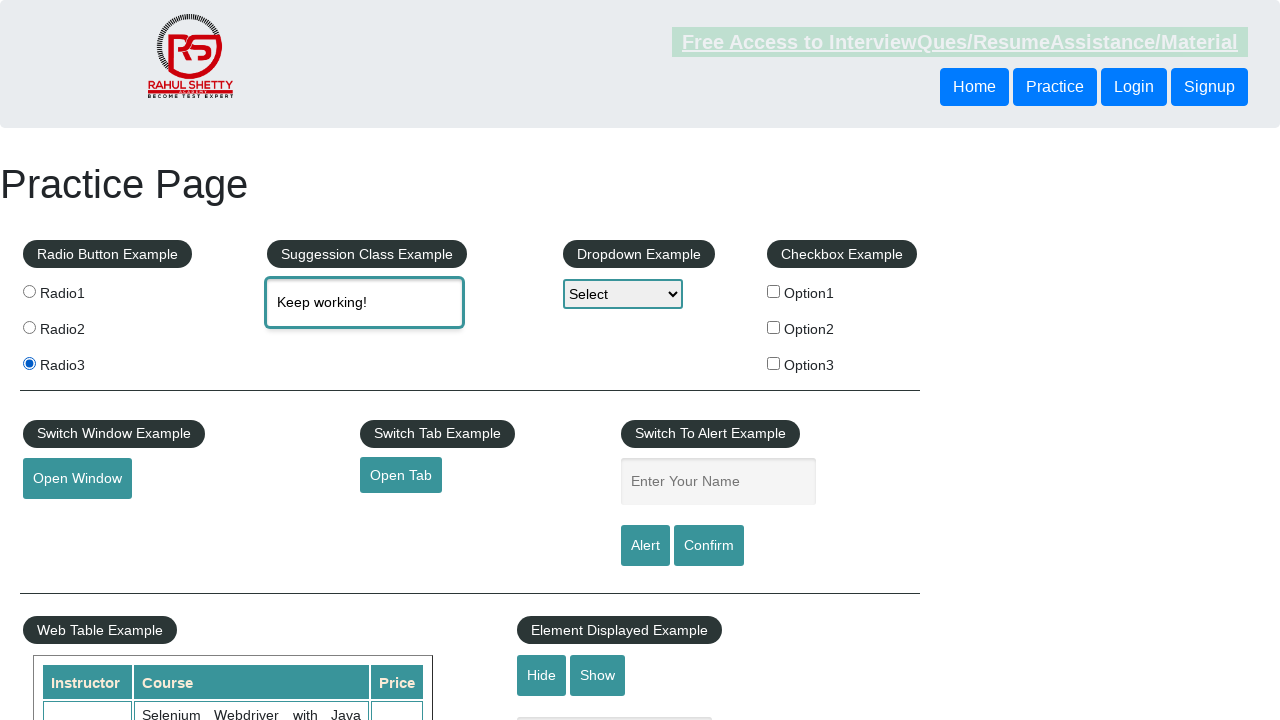

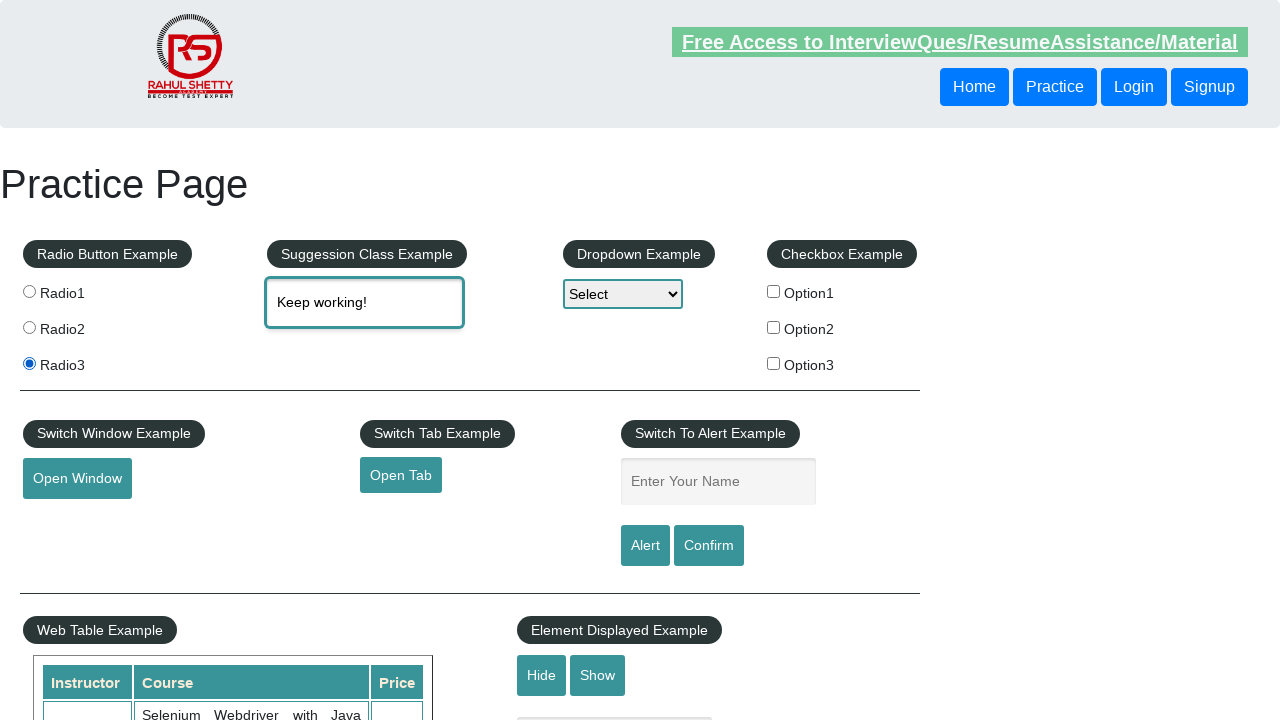